Tests the Indian Railways train search functionality by entering departure and arrival stations, disabling date-only selection, and accessing train information

Starting URL: https://erail.in/

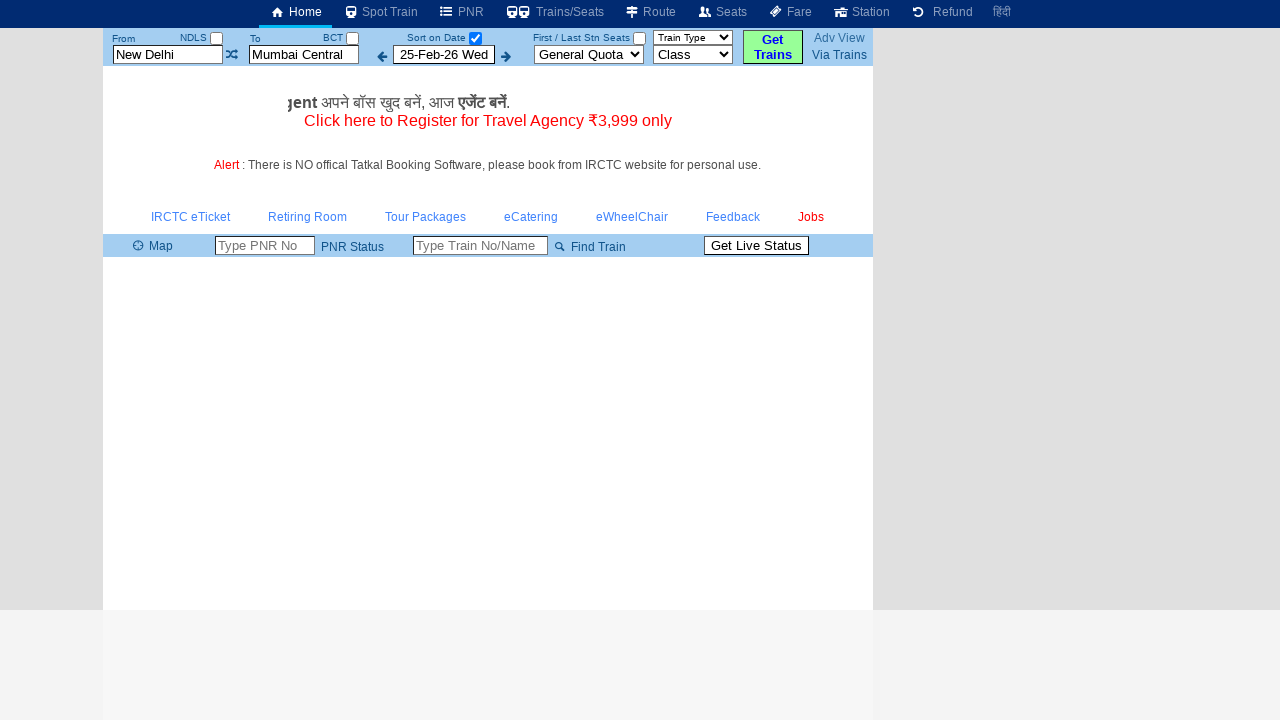

Cleared departure station field on #txtStationFrom
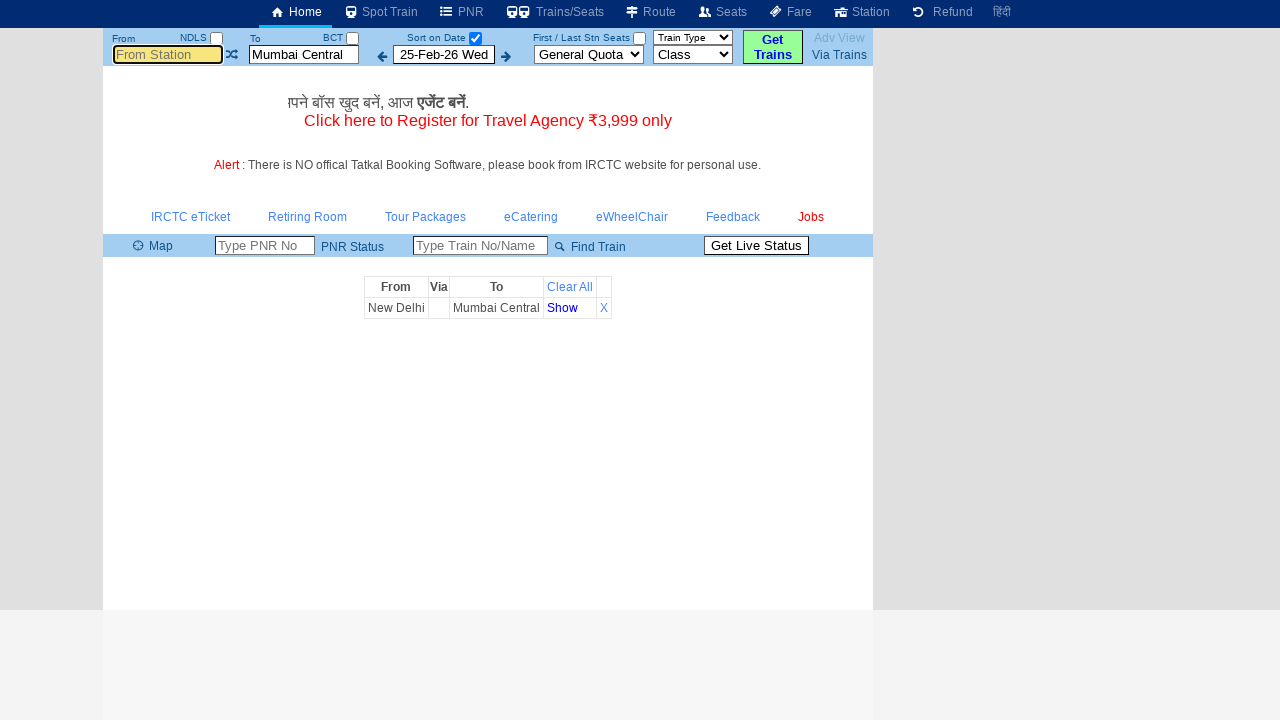

Entered 'Mas' as departure station on #txtStationFrom
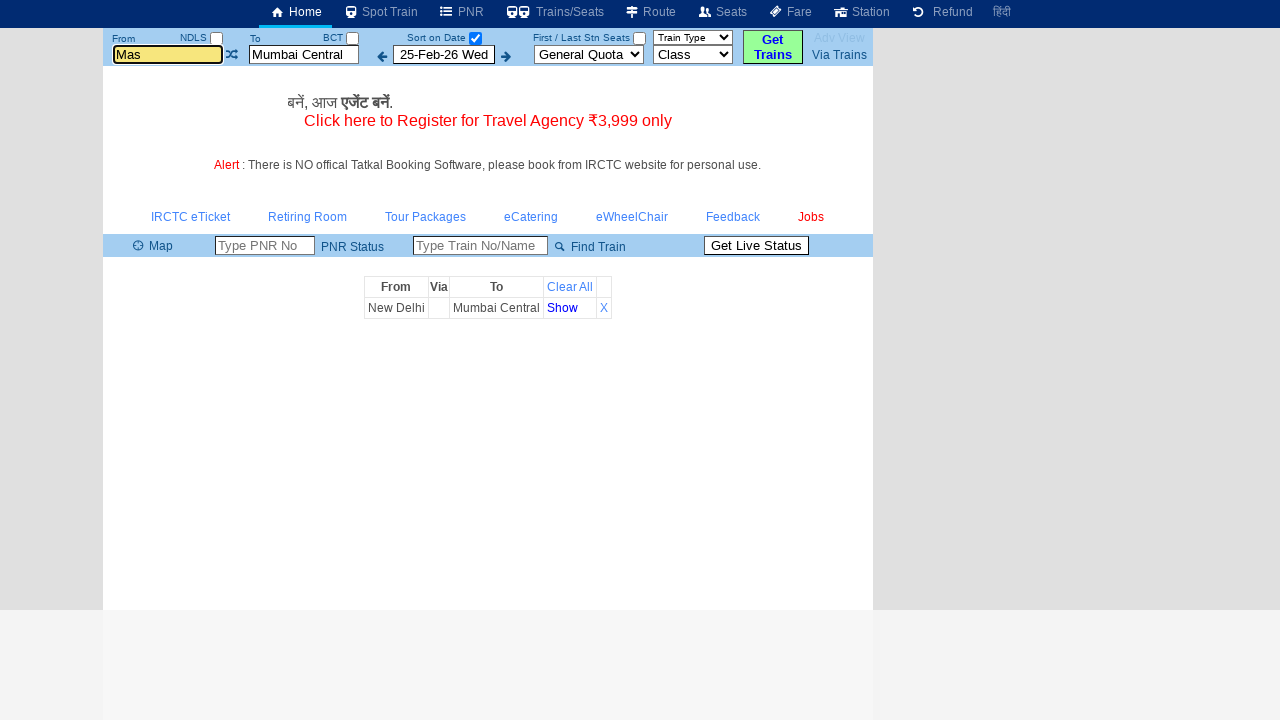

Pressed Enter to confirm departure station on #txtStationFrom
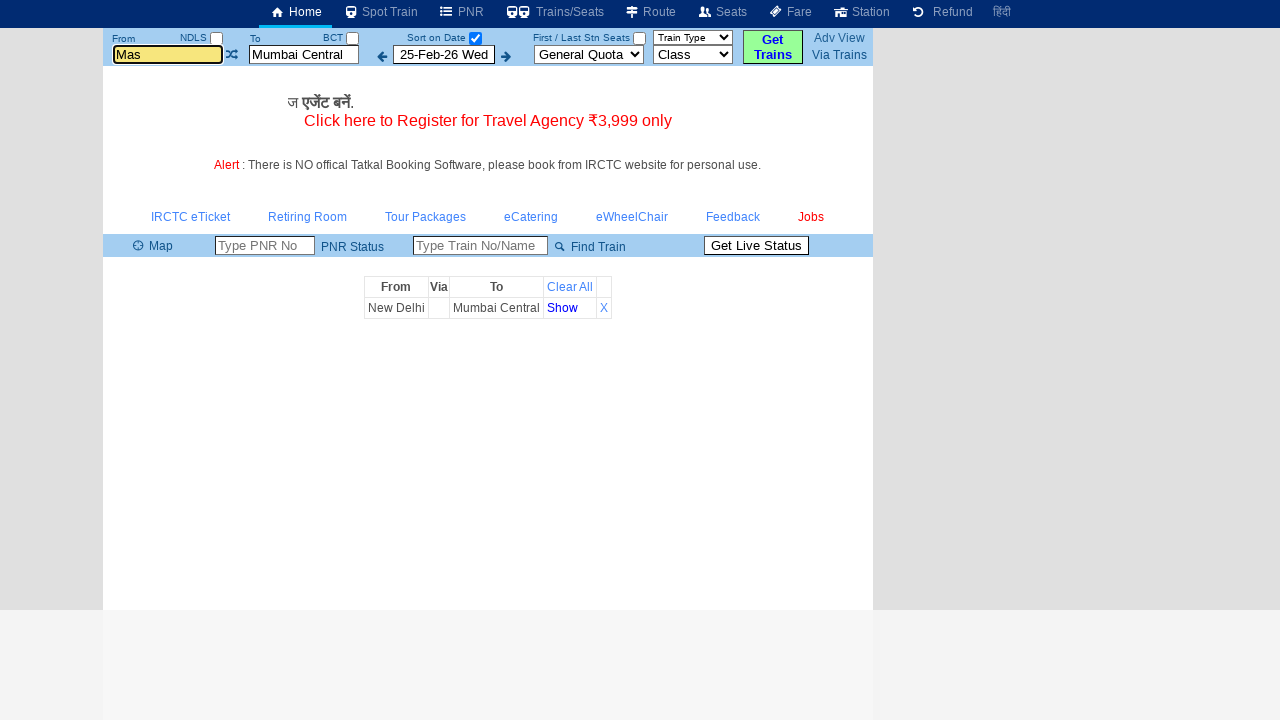

Cleared arrival station field on #txtStationTo
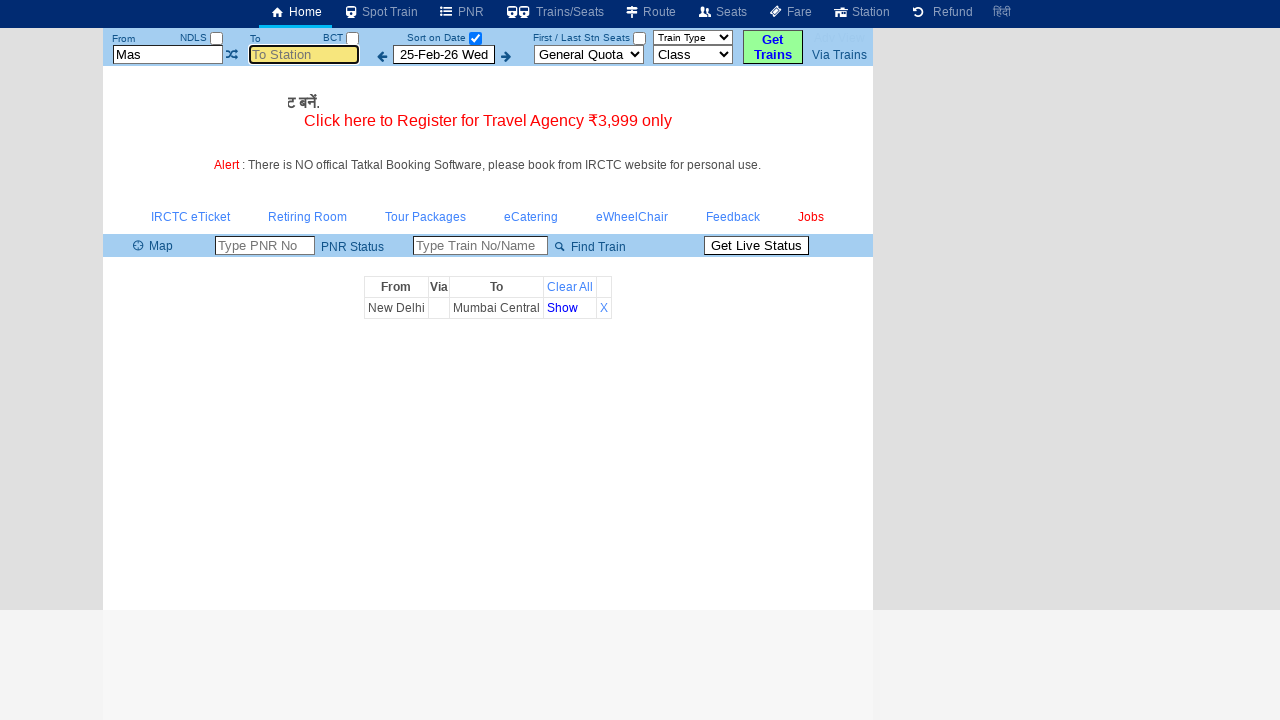

Entered 'cbe' as arrival station on #txtStationTo
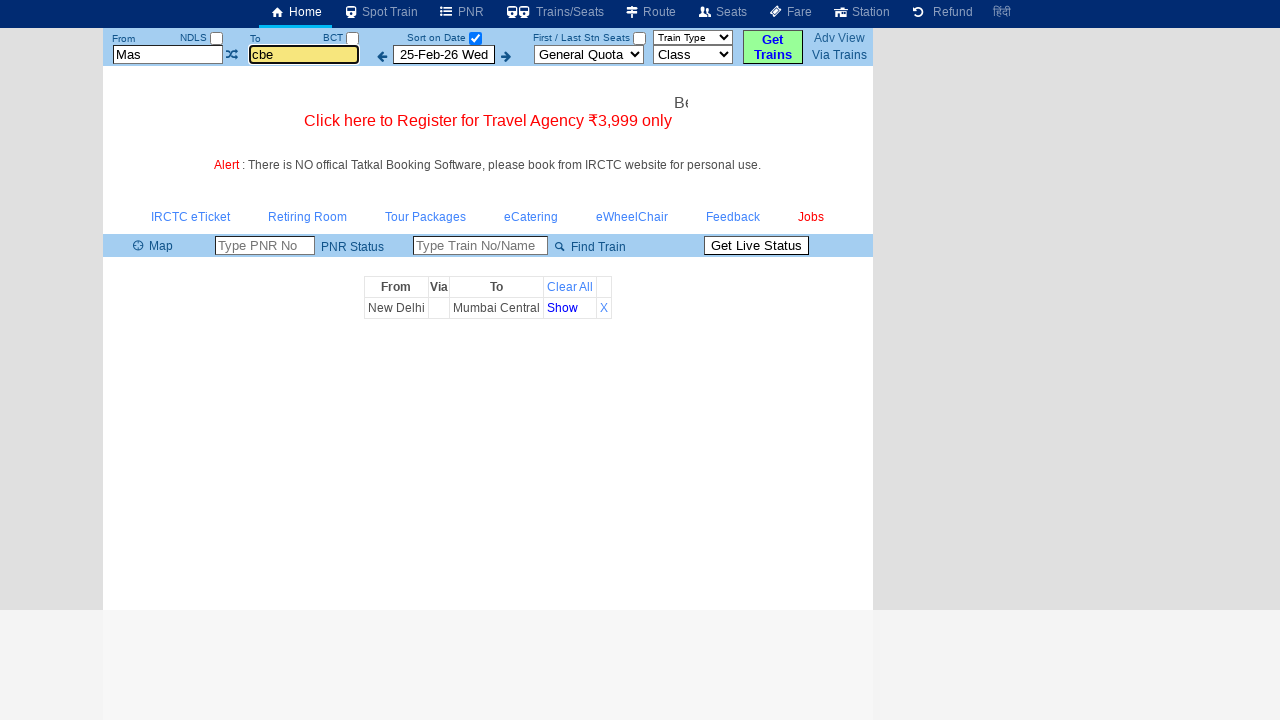

Pressed Enter to confirm arrival station on #txtStationTo
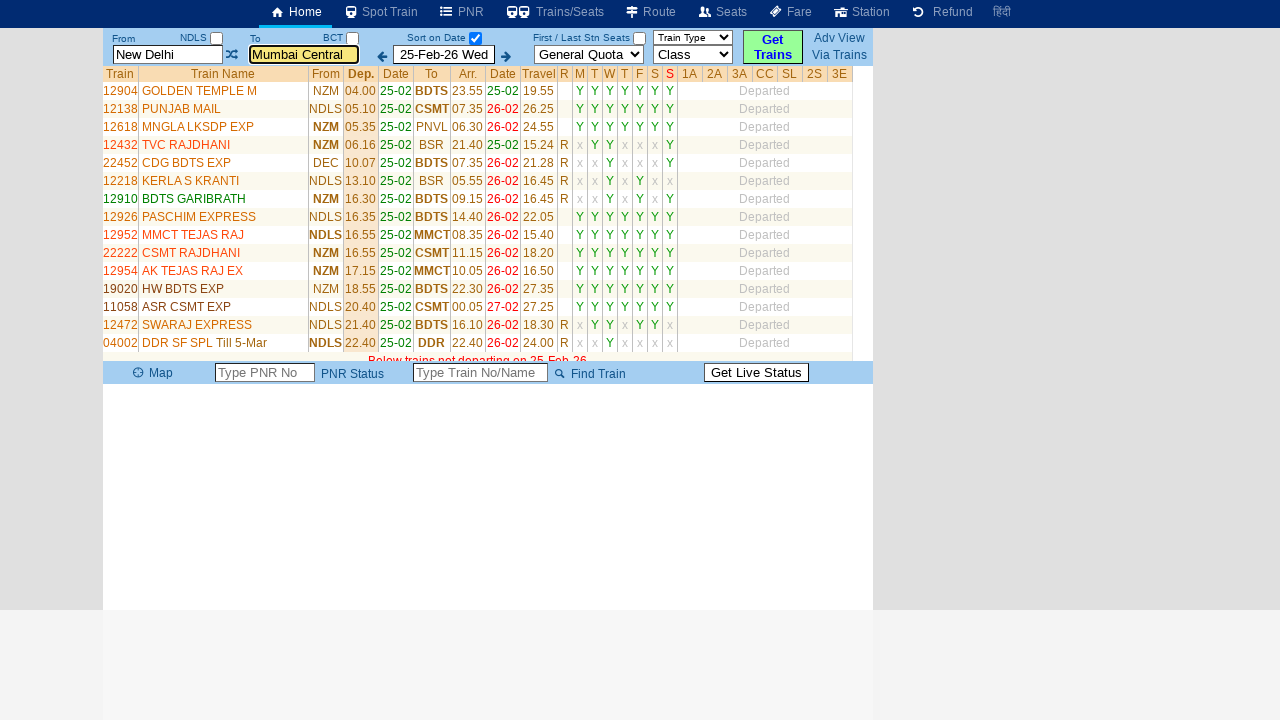

Unchecked date-only checkbox to display all trains at (475, 38) on #chkSelectDateOnly
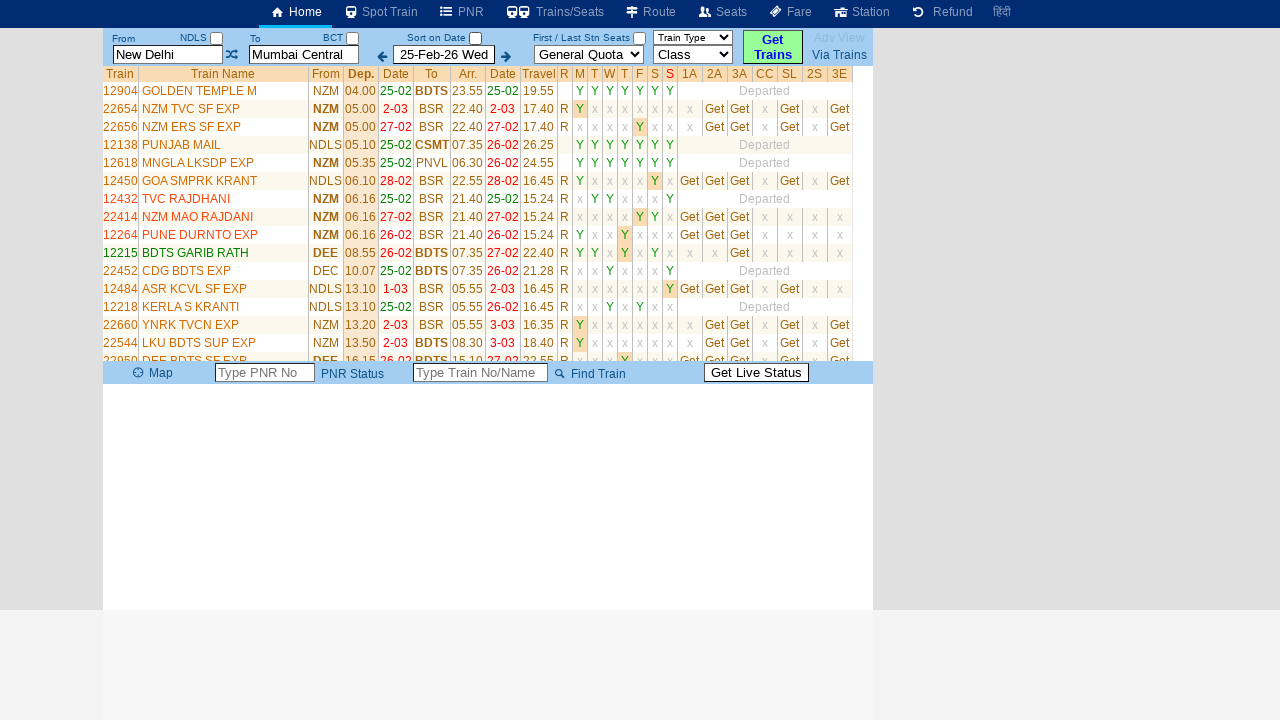

Train list loaded successfully
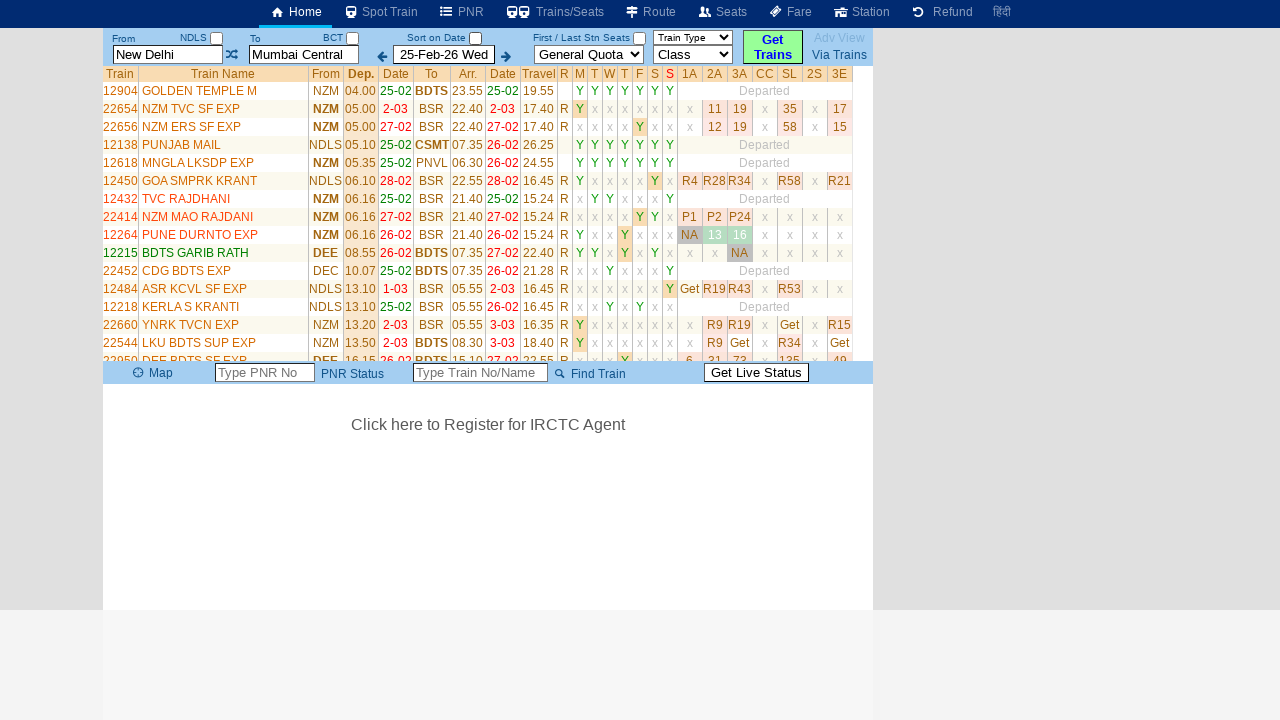

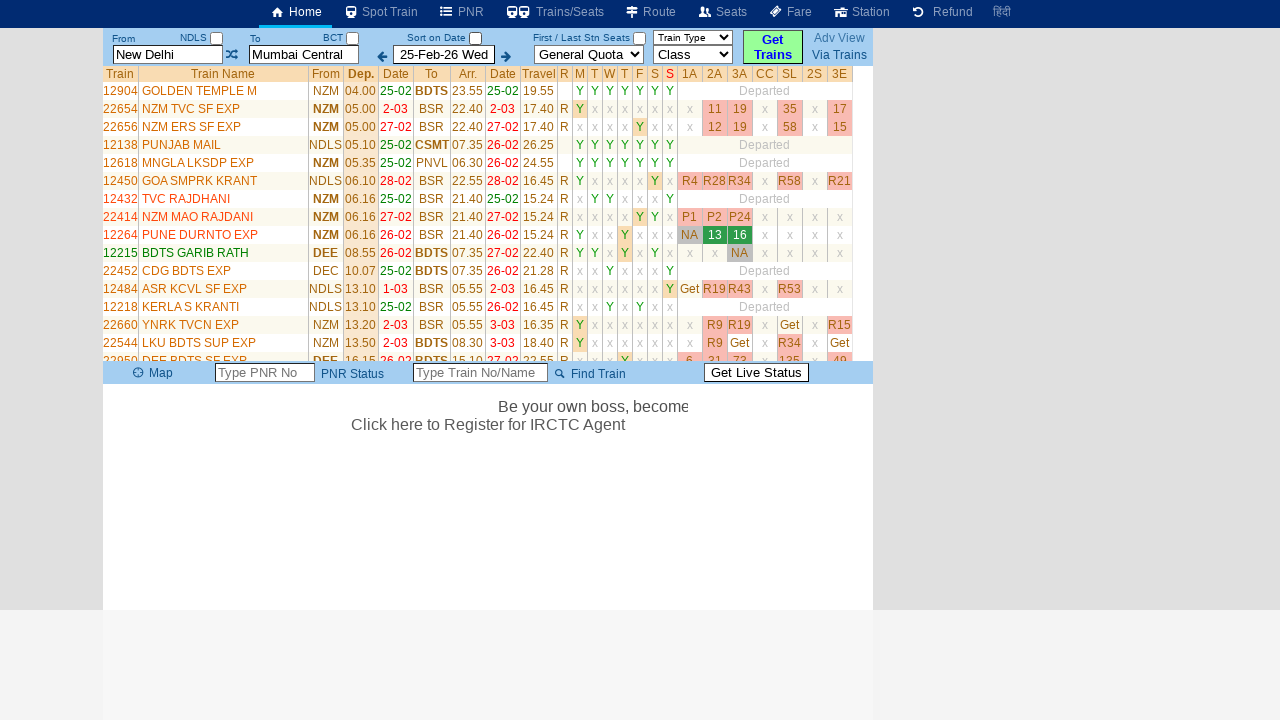